Tests that clicking Clear completed removes completed items from the list

Starting URL: https://demo.playwright.dev/todomvc

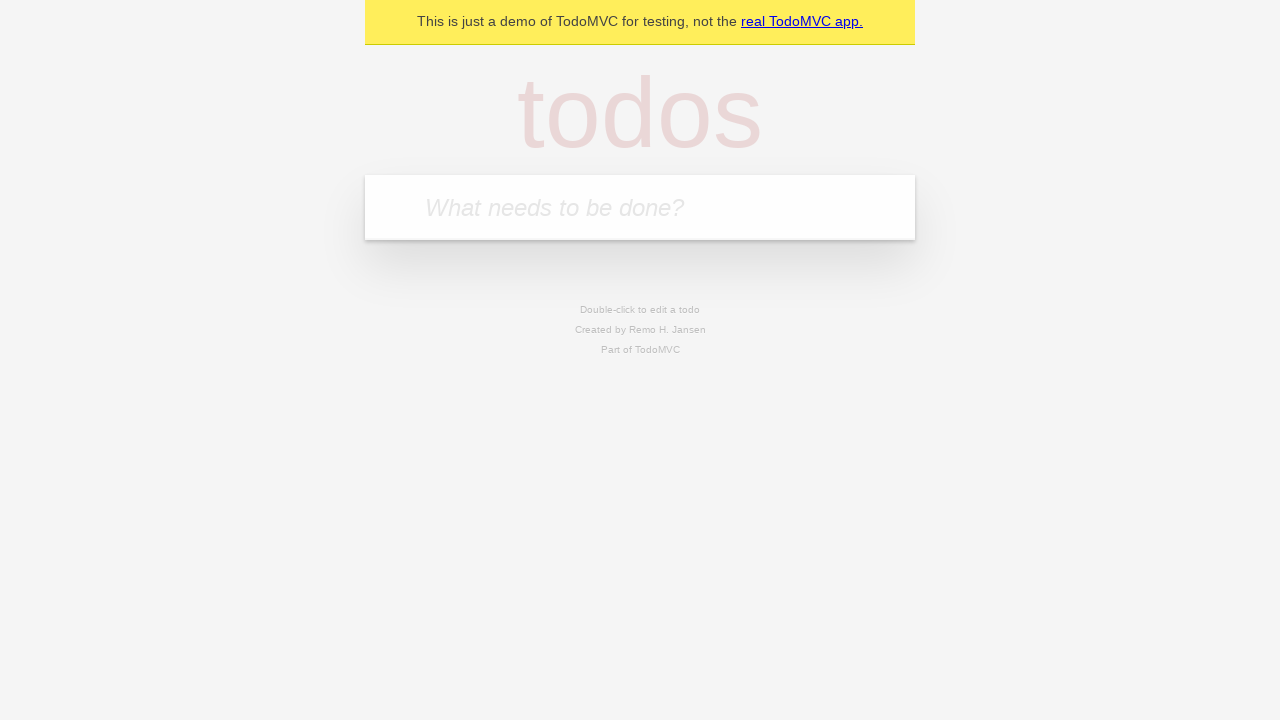

Filled todo input with 'buy some cheese' on internal:attr=[placeholder="What needs to be done?"i]
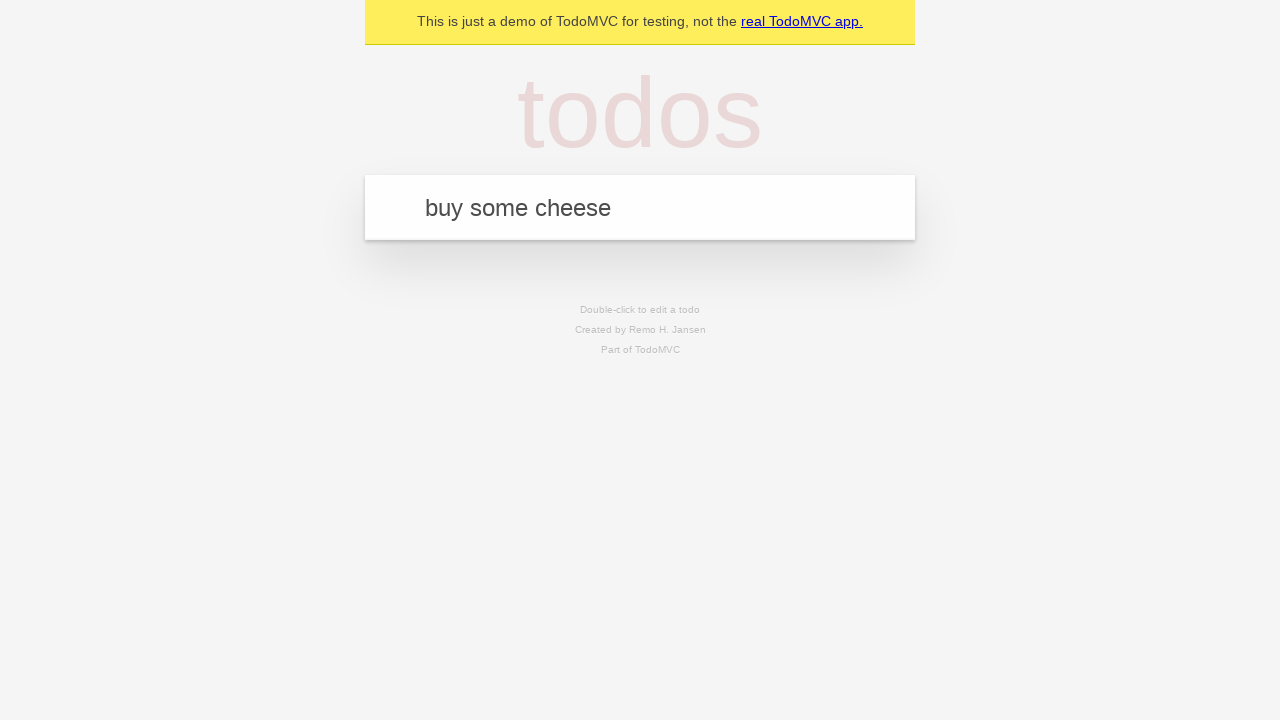

Pressed Enter to add todo item 'buy some cheese' on internal:attr=[placeholder="What needs to be done?"i]
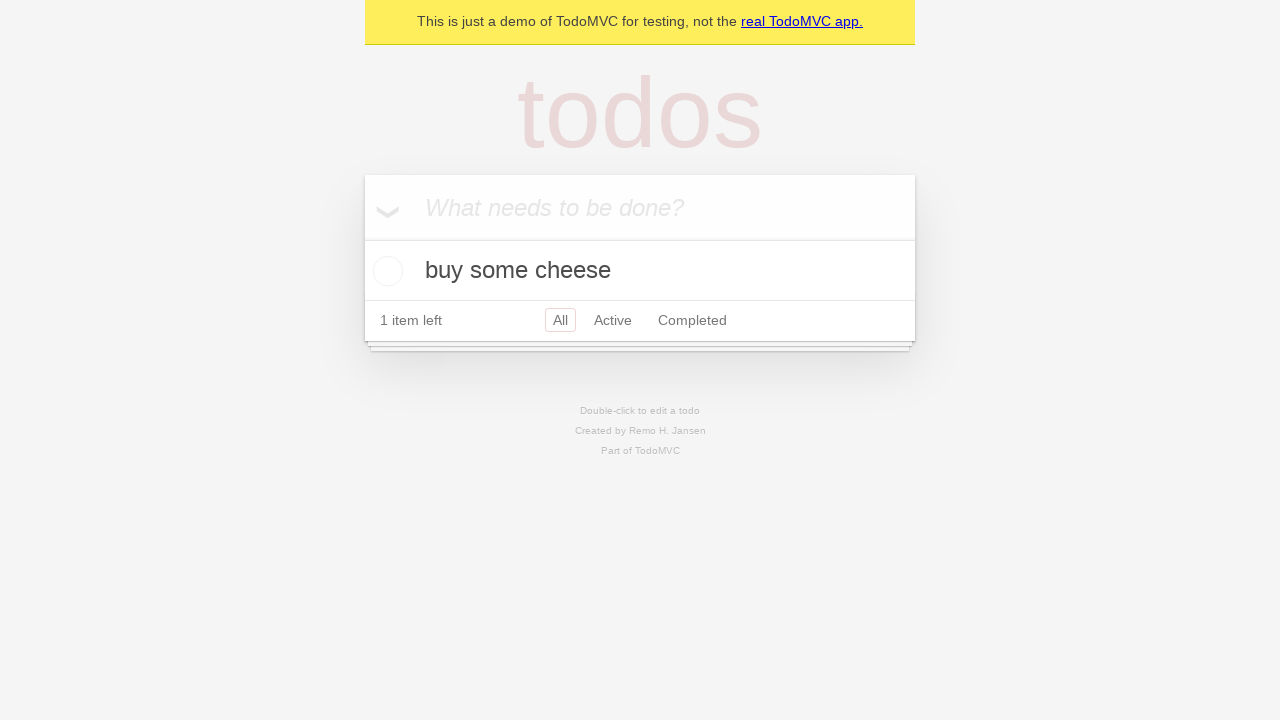

Filled todo input with 'feed the cat' on internal:attr=[placeholder="What needs to be done?"i]
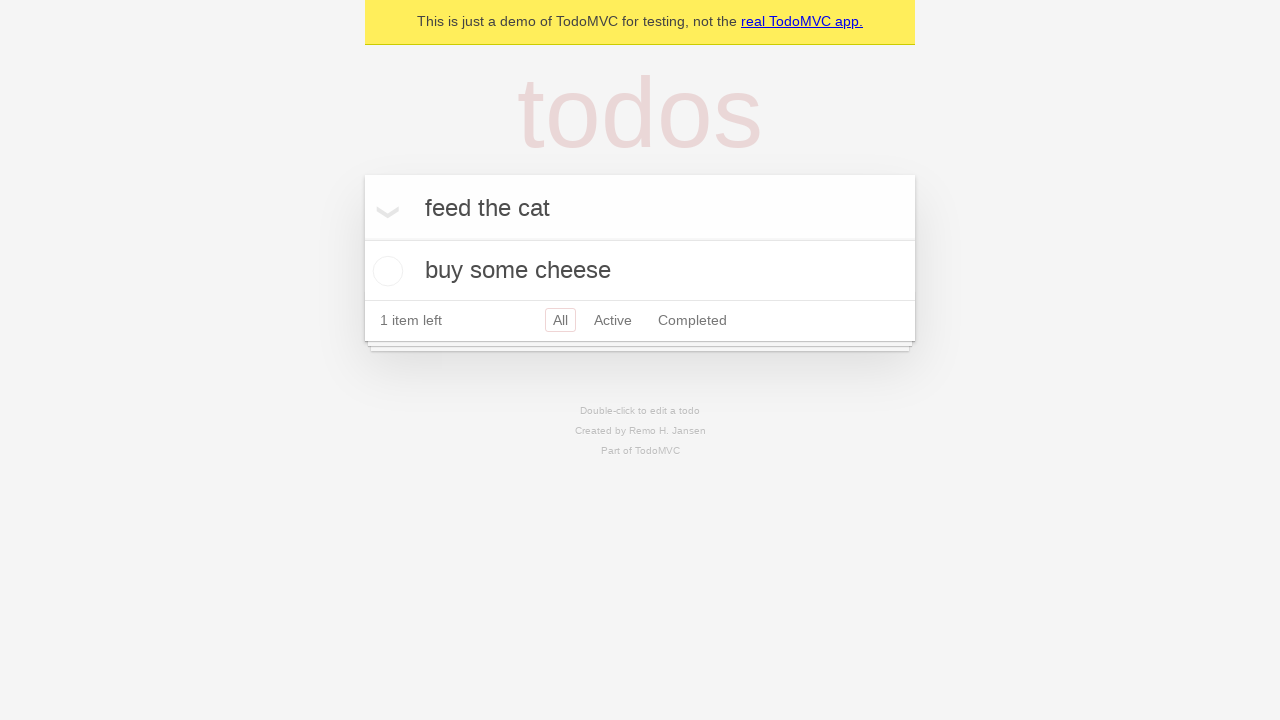

Pressed Enter to add todo item 'feed the cat' on internal:attr=[placeholder="What needs to be done?"i]
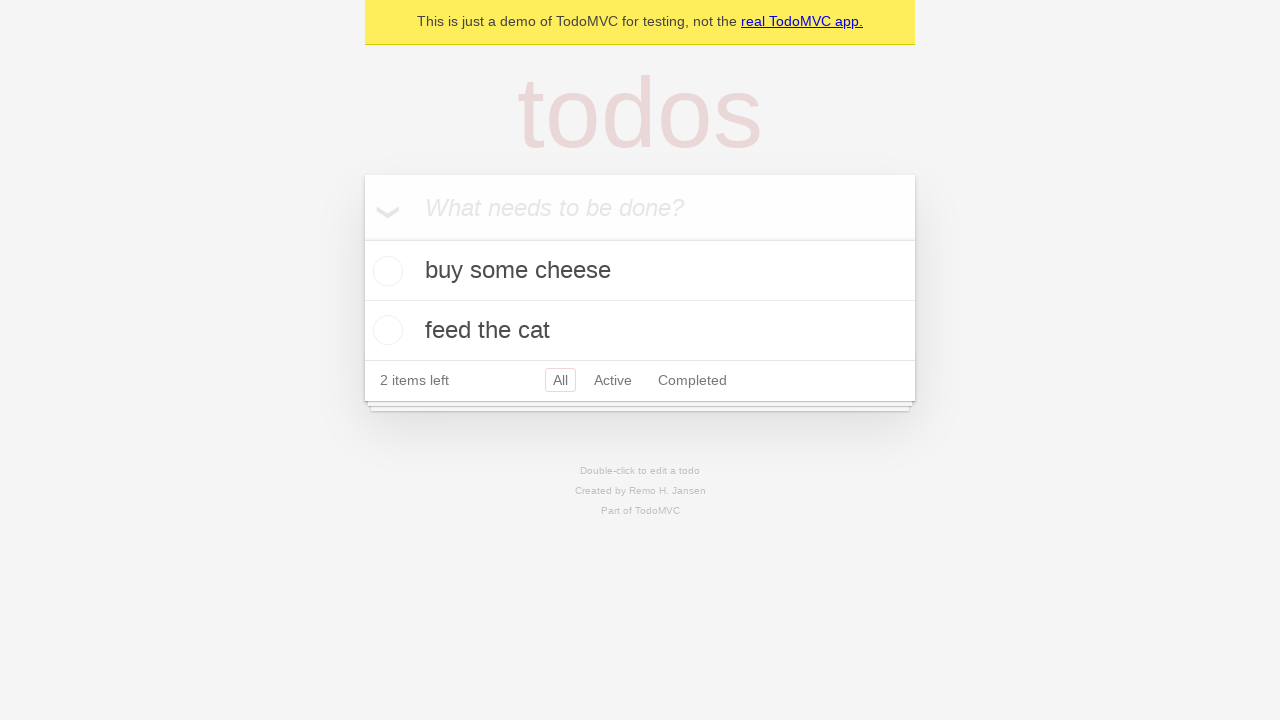

Filled todo input with 'book a doctors appointment' on internal:attr=[placeholder="What needs to be done?"i]
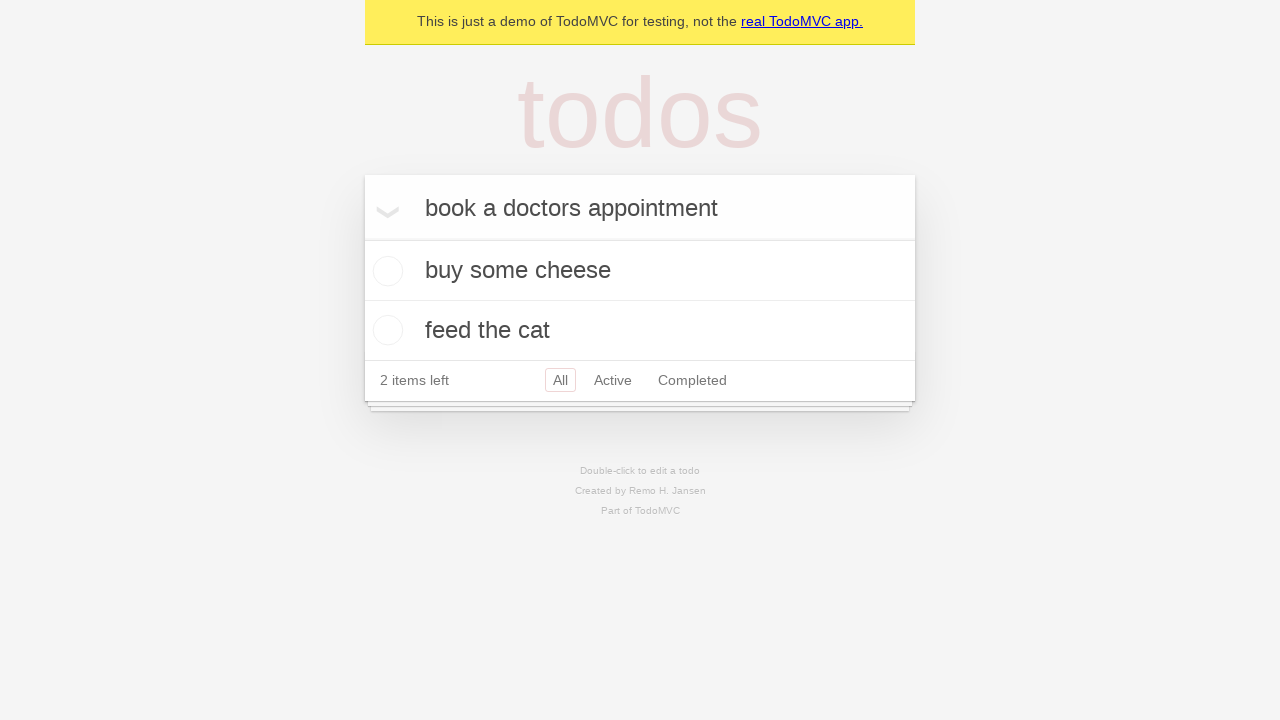

Pressed Enter to add todo item 'book a doctors appointment' on internal:attr=[placeholder="What needs to be done?"i]
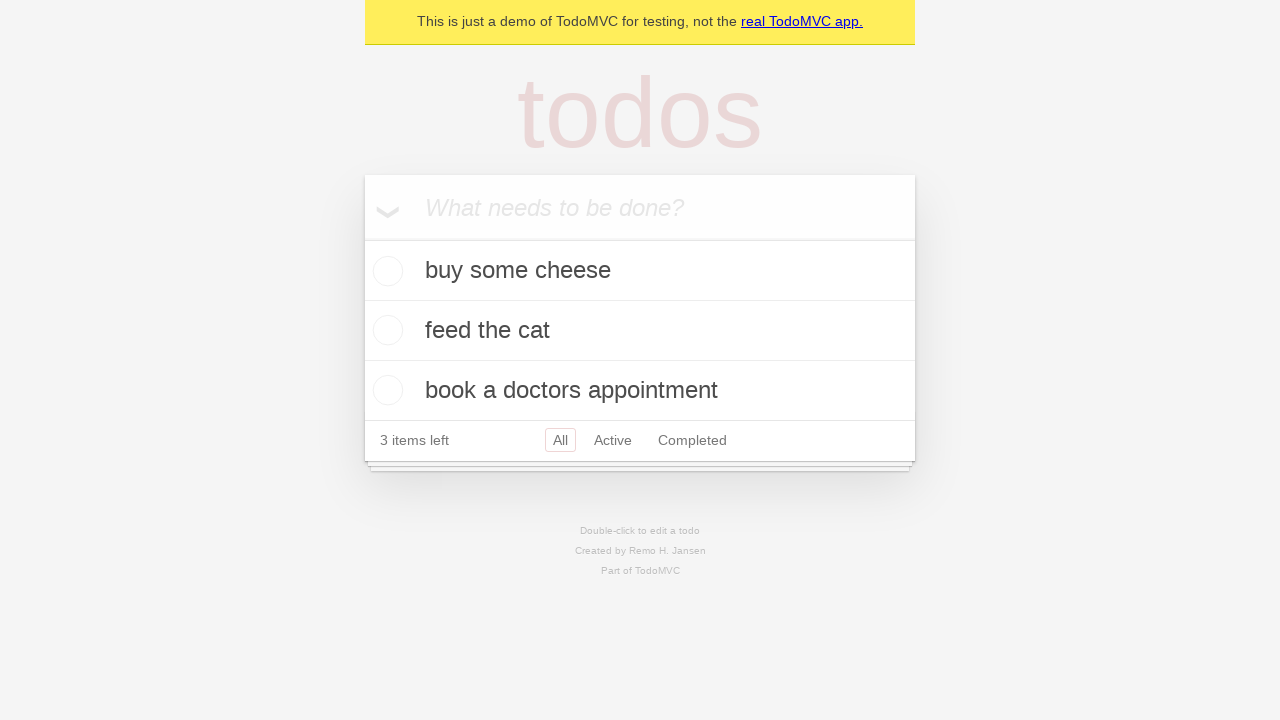

Waited for all 3 todo items to be added to the list
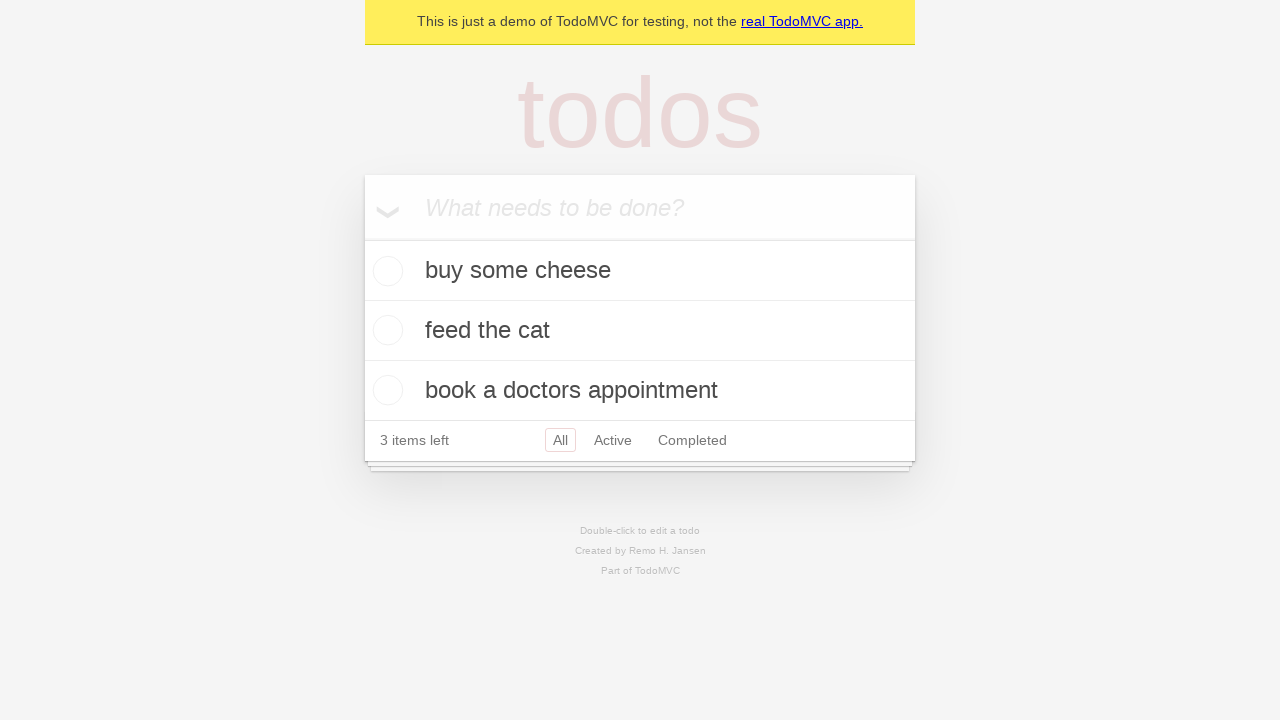

Checked the second todo item as completed at (385, 330) on internal:testid=[data-testid="todo-item"s] >> nth=1 >> internal:role=checkbox
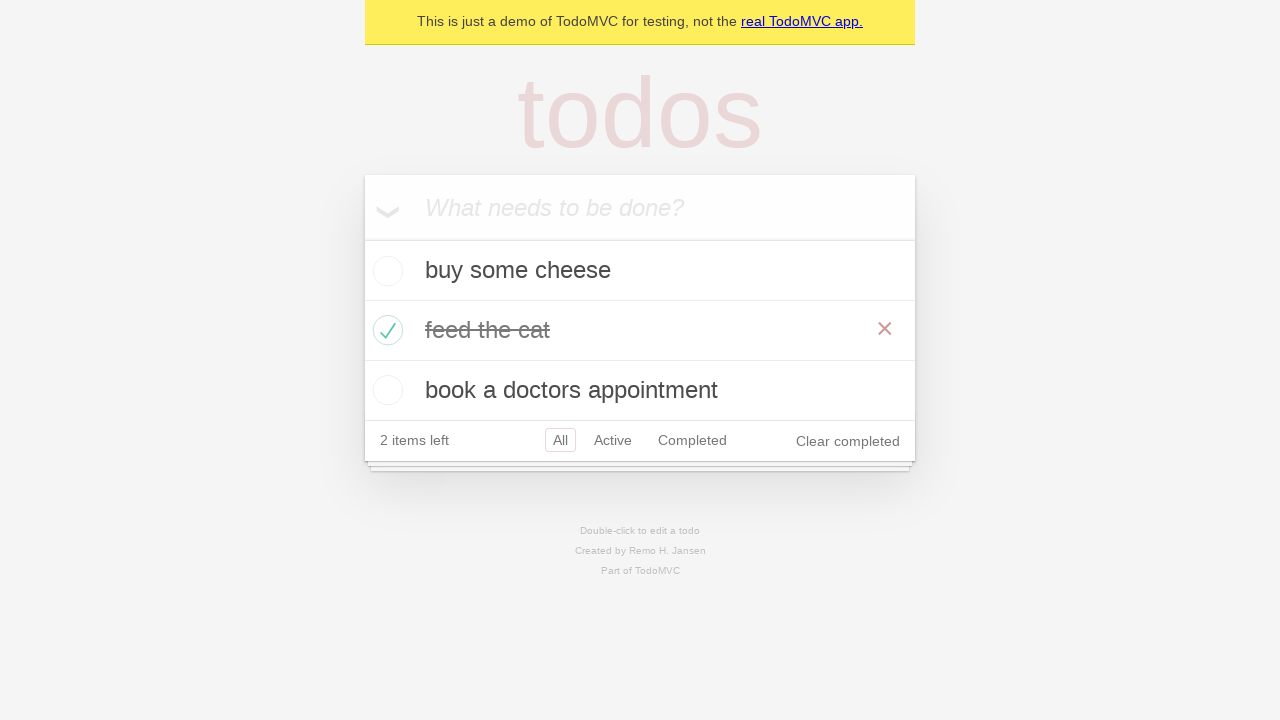

Clicked 'Clear completed' button to remove completed items at (848, 441) on internal:role=button[name="Clear completed"i]
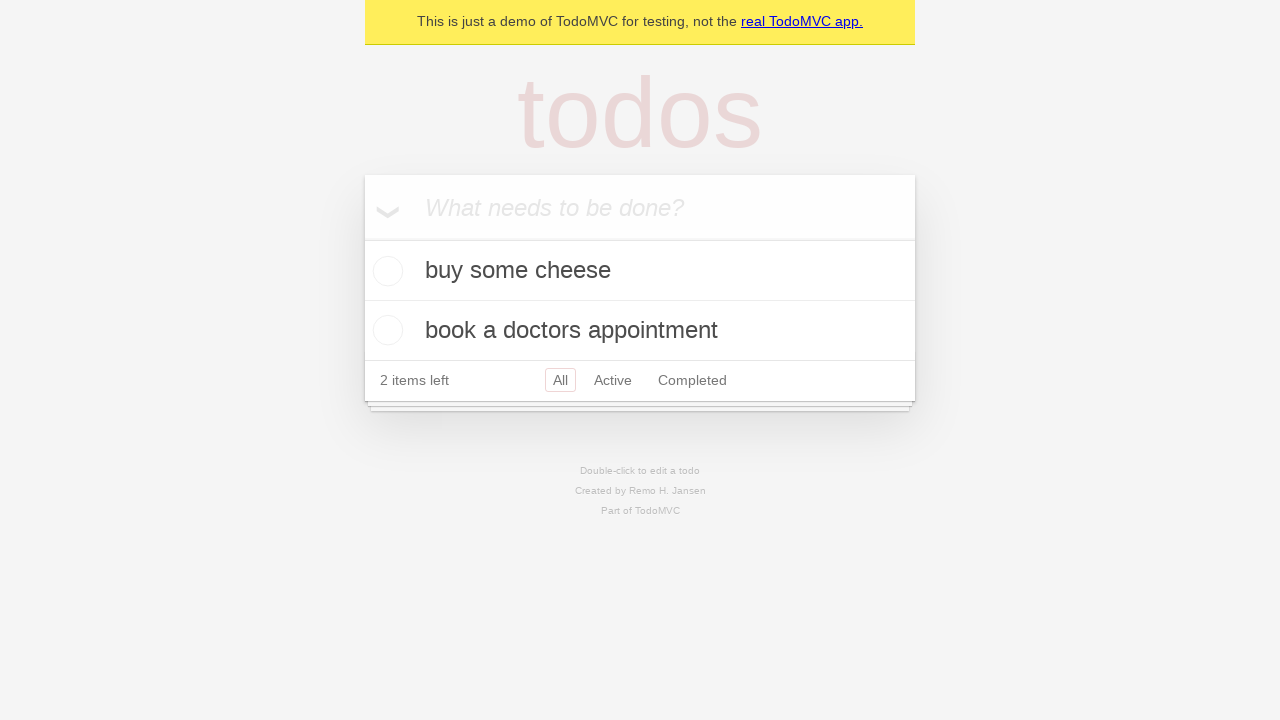

Verified that completed item was removed, leaving 2 items in the list
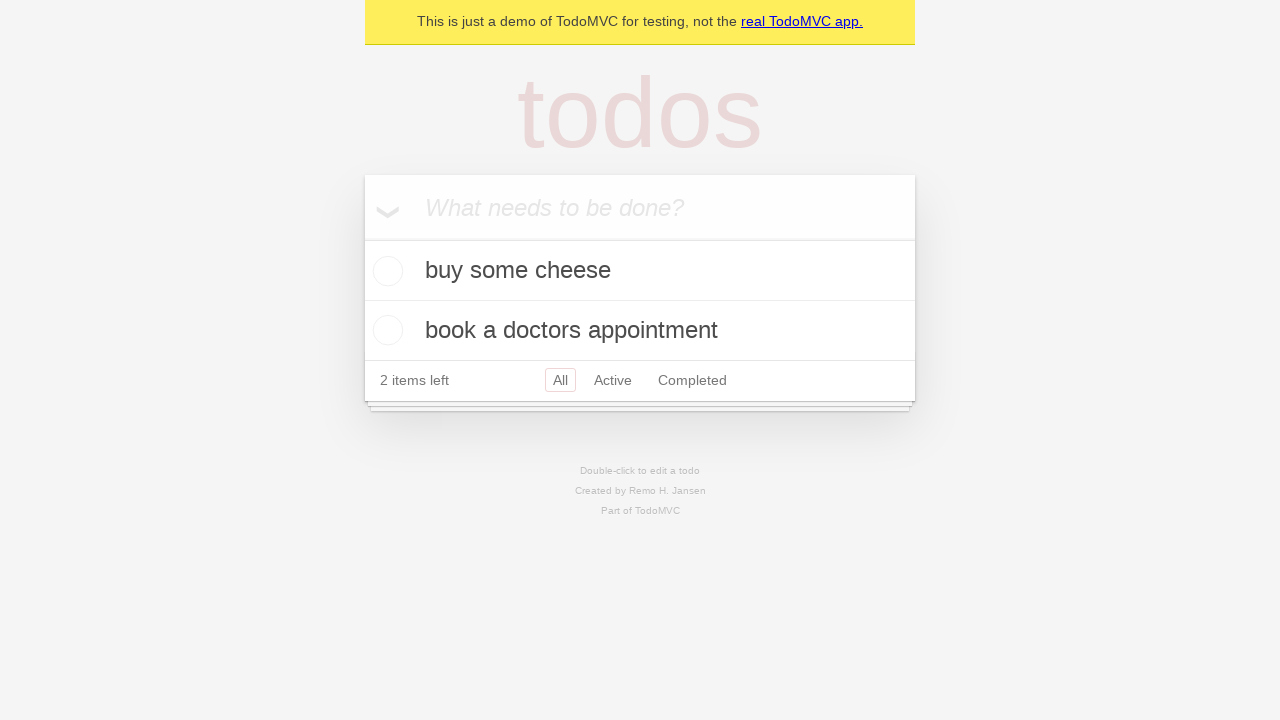

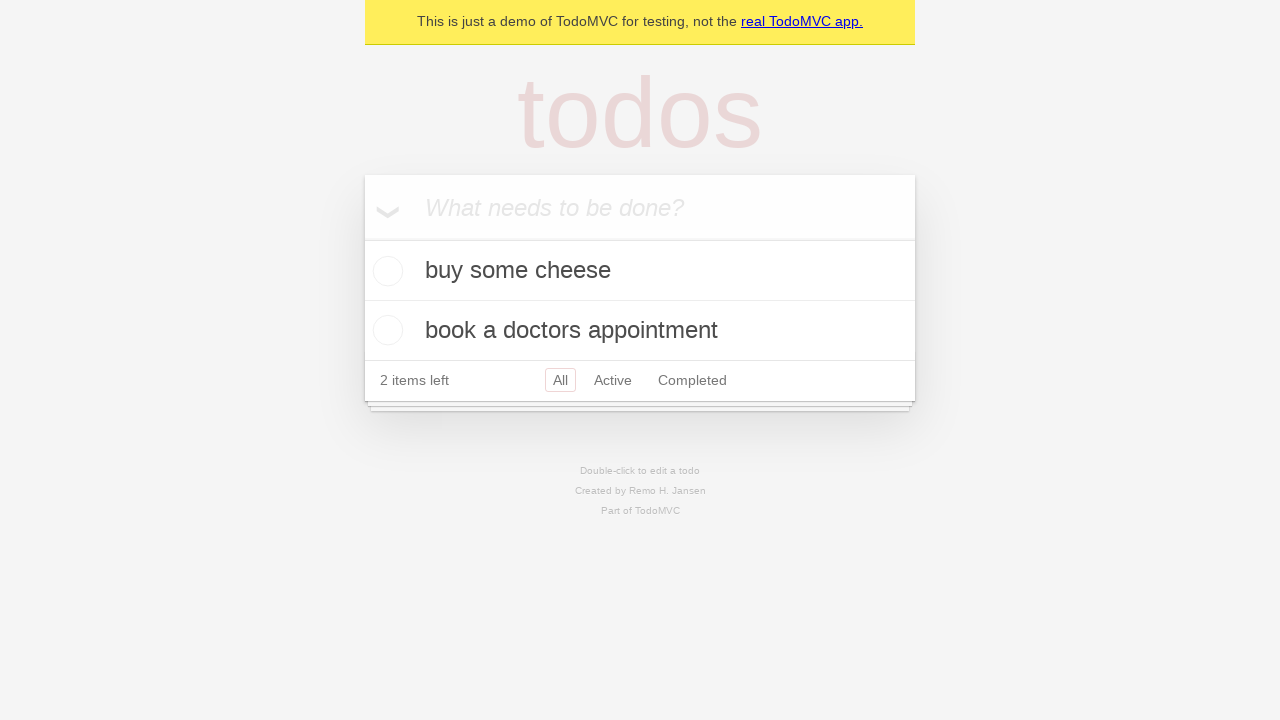